Tests different types of JavaScript alerts (simple alert, confirm, and prompt) by triggering them and accepting each one

Starting URL: http://demo.automationtesting.in/Alerts.html

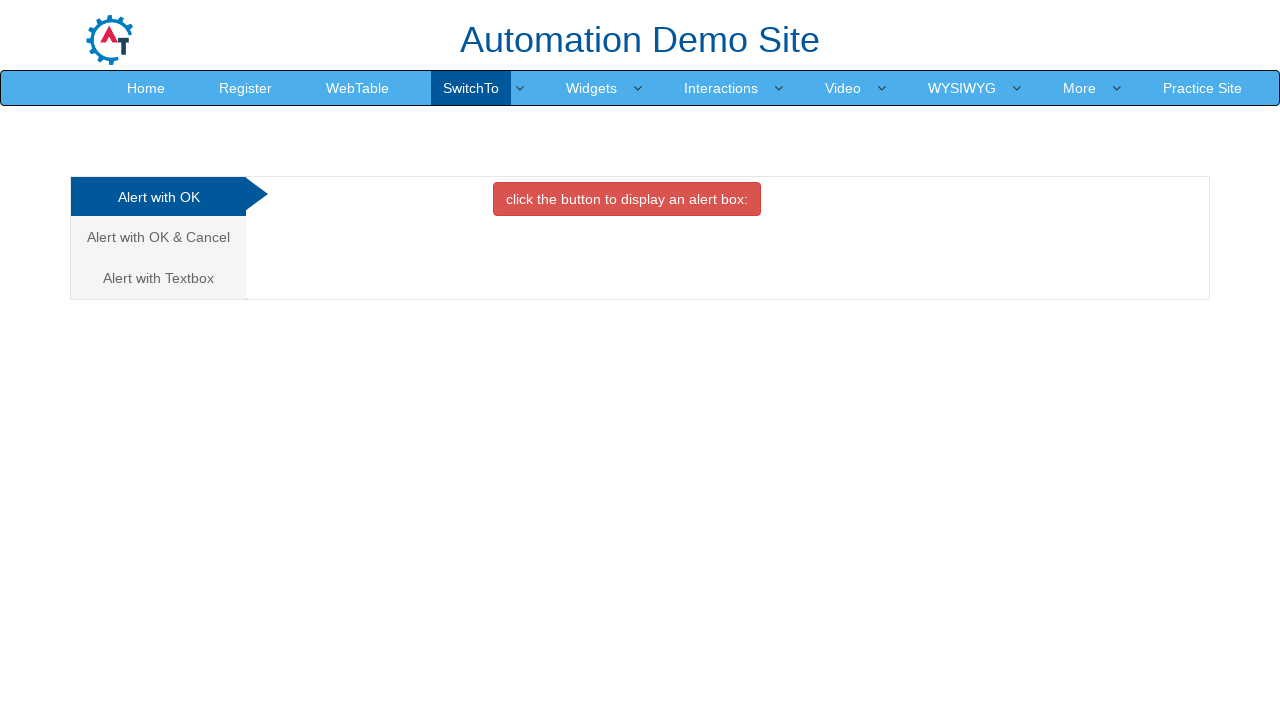

Clicked on first alert tab at (158, 197) on (//a[@class='analystic'])[1]
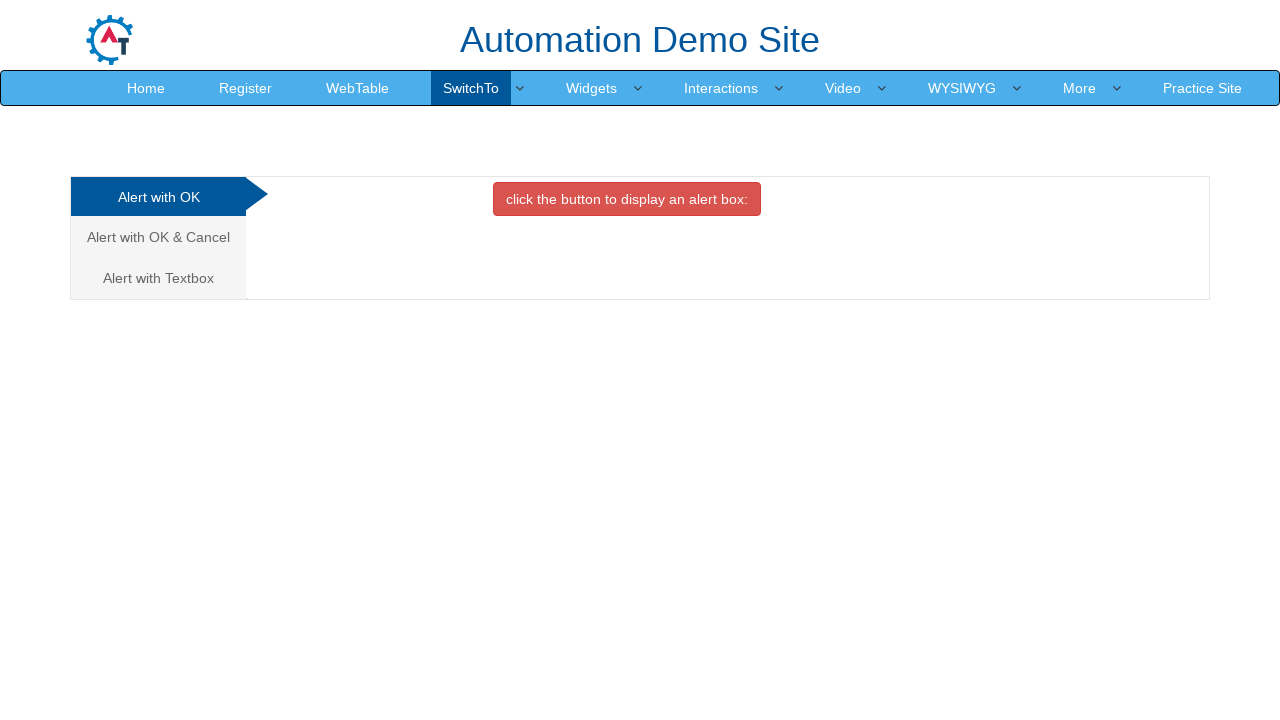

Clicked button to trigger simple alert at (627, 199) on xpath=//button[@onclick='alertbox()']
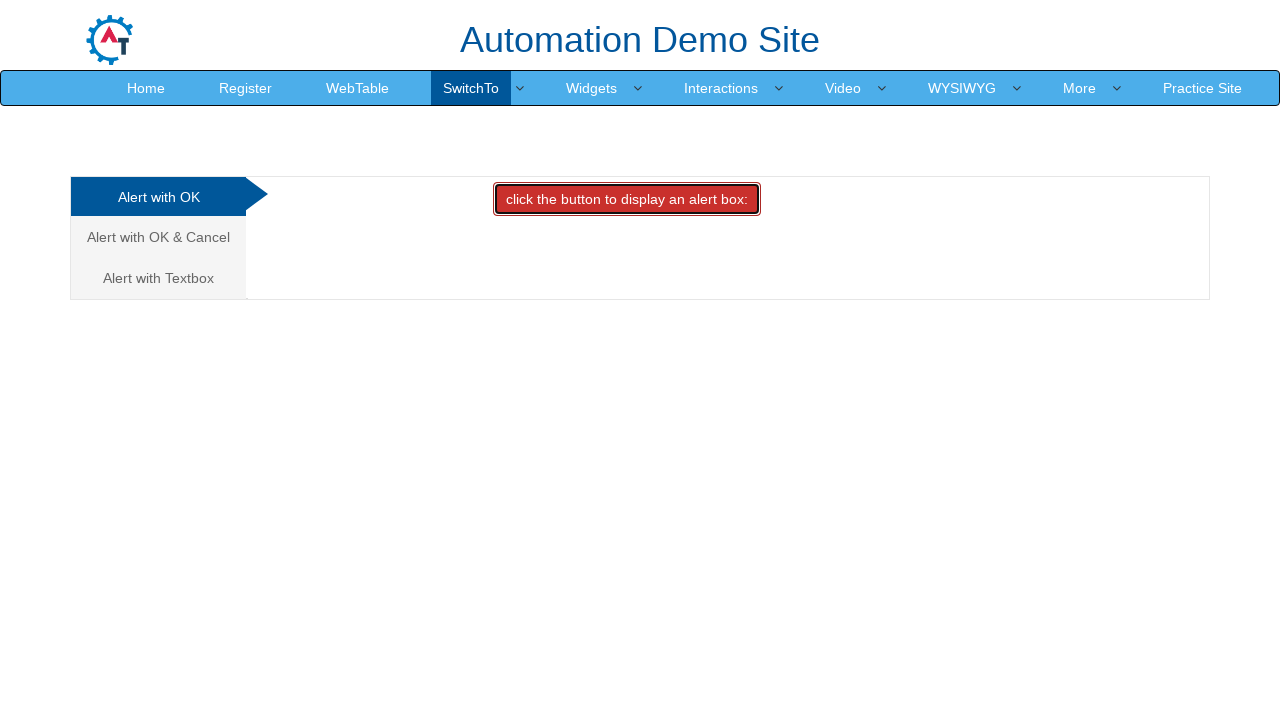

Set up dialog handler to accept alerts
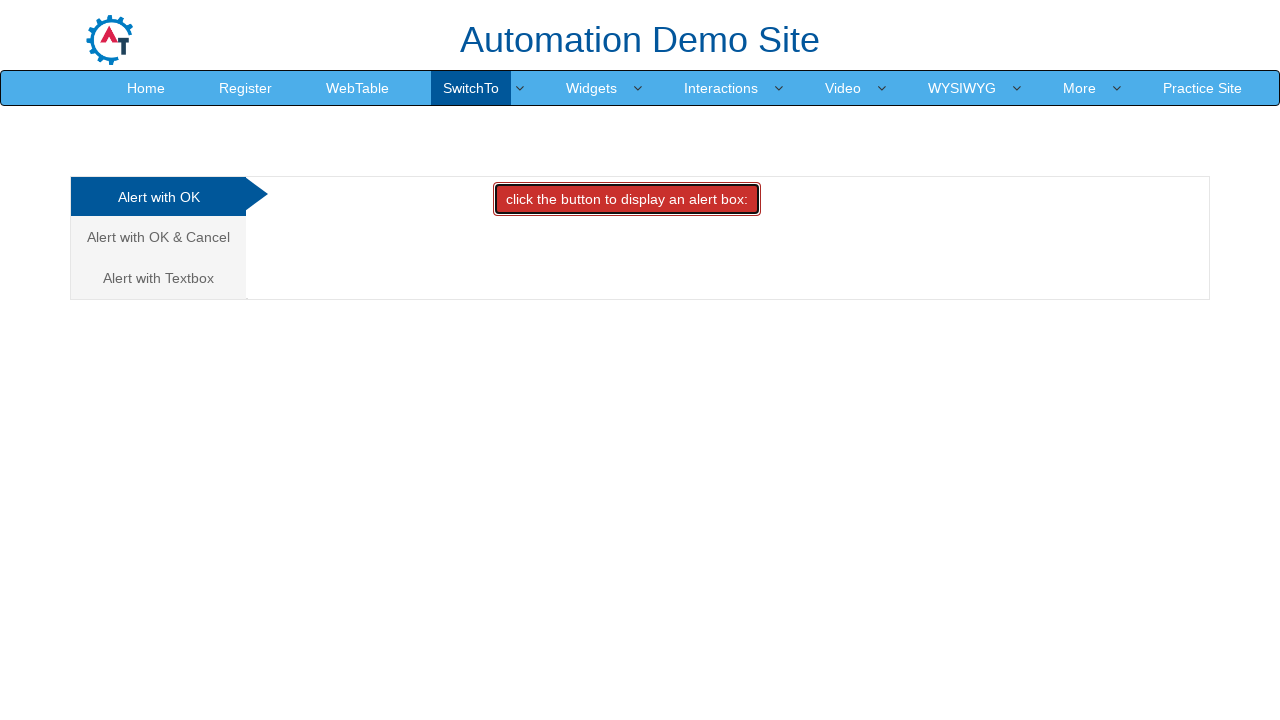

Clicked on second alert tab (confirm box) at (158, 237) on (//a[@class='analystic'])[2]
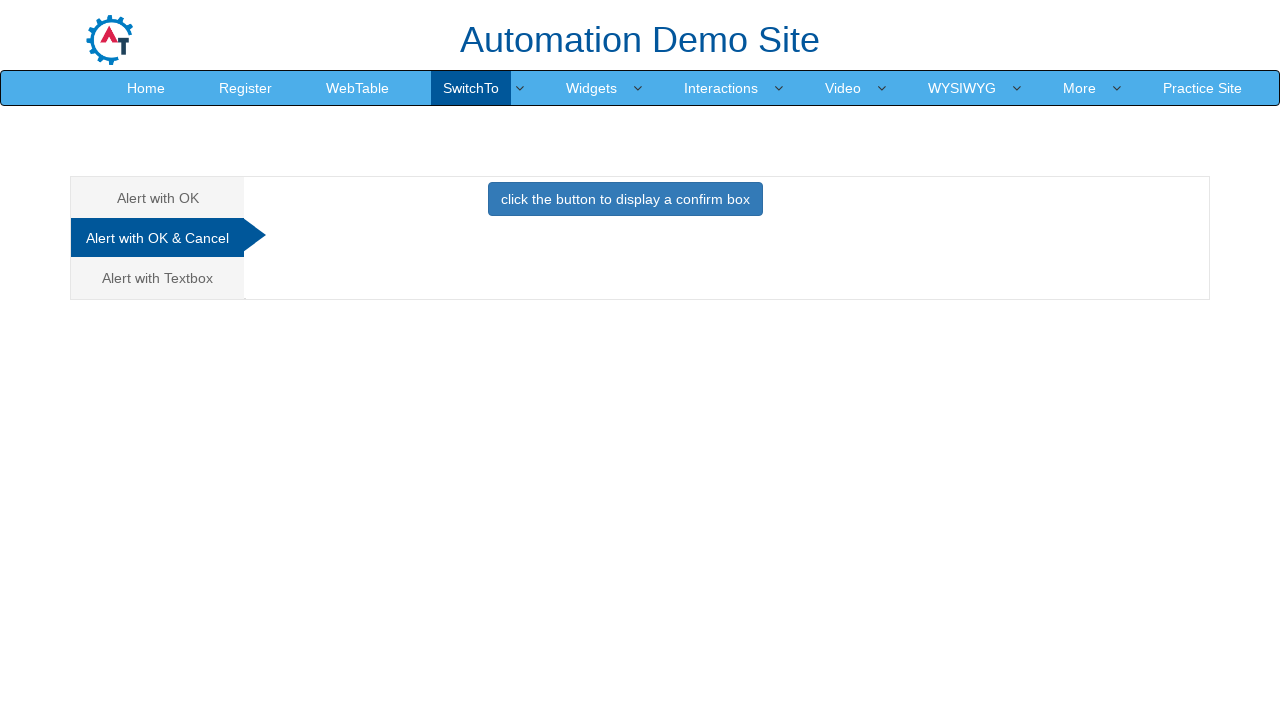

Clicked button to trigger confirm dialog at (625, 199) on xpath=//button[@onclick='confirmbox()']
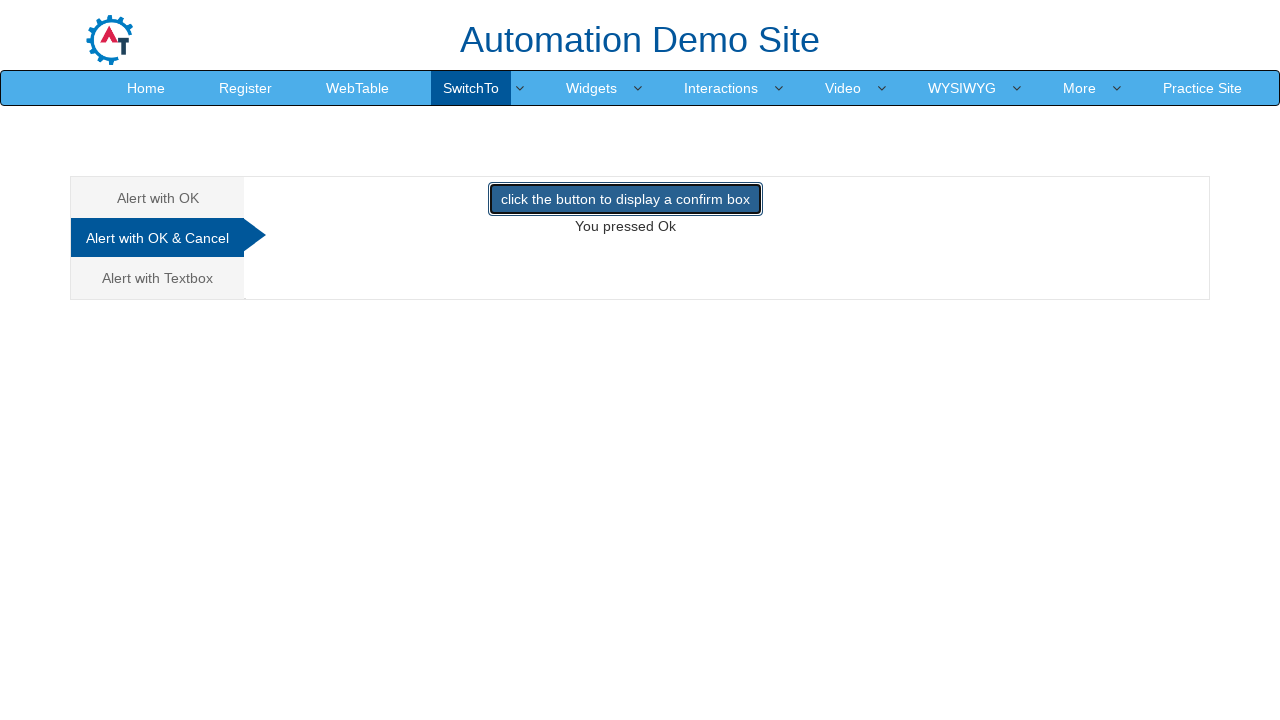

Clicked on third alert tab (prompt box) at (158, 278) on (//a[@class='analystic'])[3]
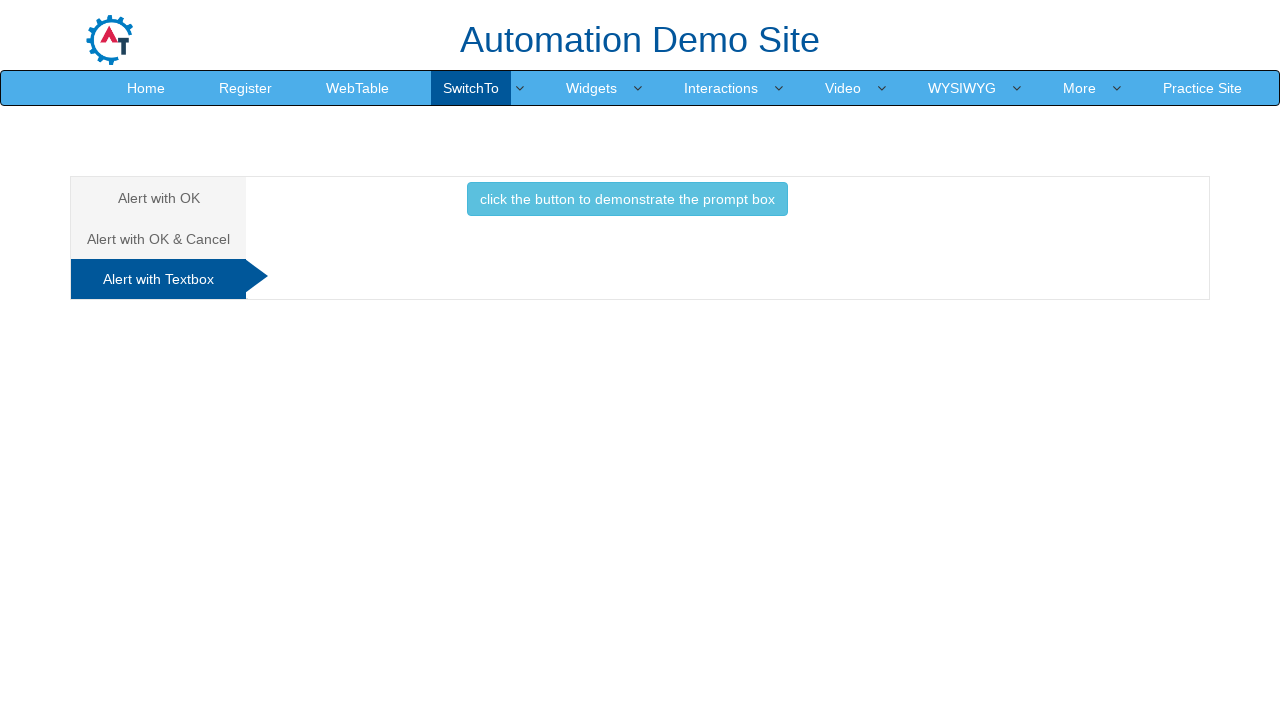

Clicked button to trigger prompt dialog at (627, 199) on xpath=//button[@class='btn btn-info']
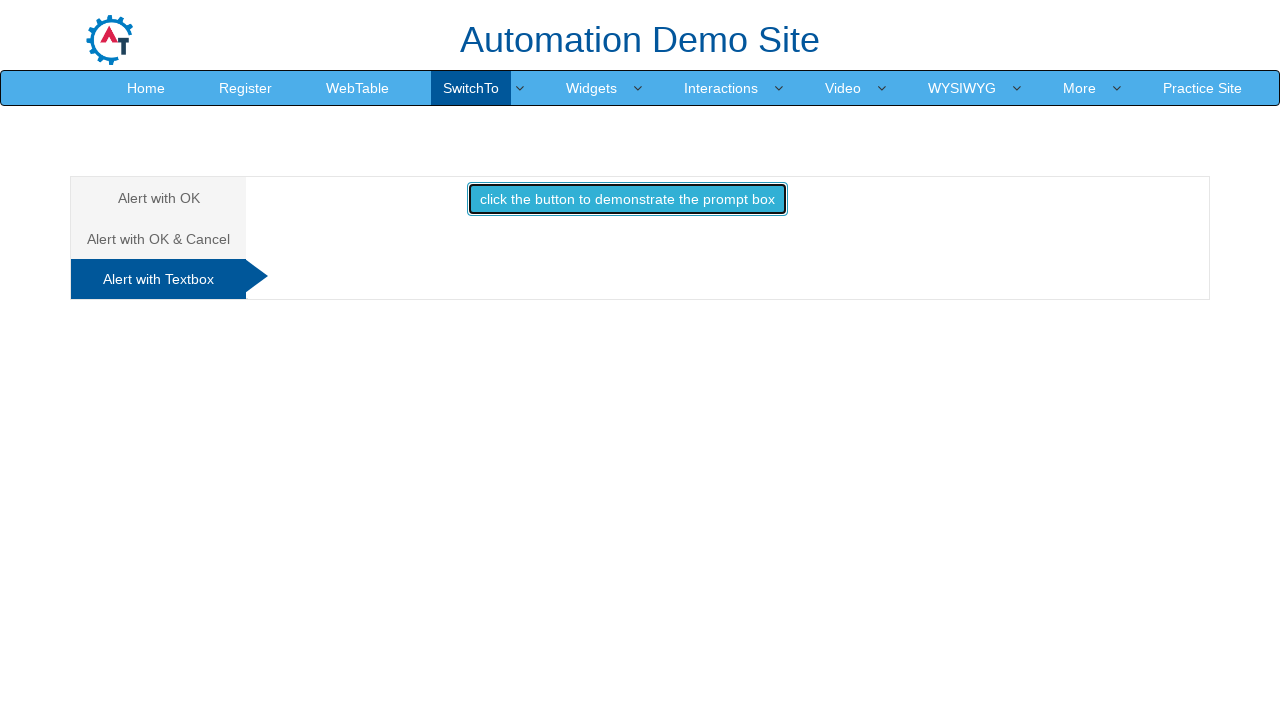

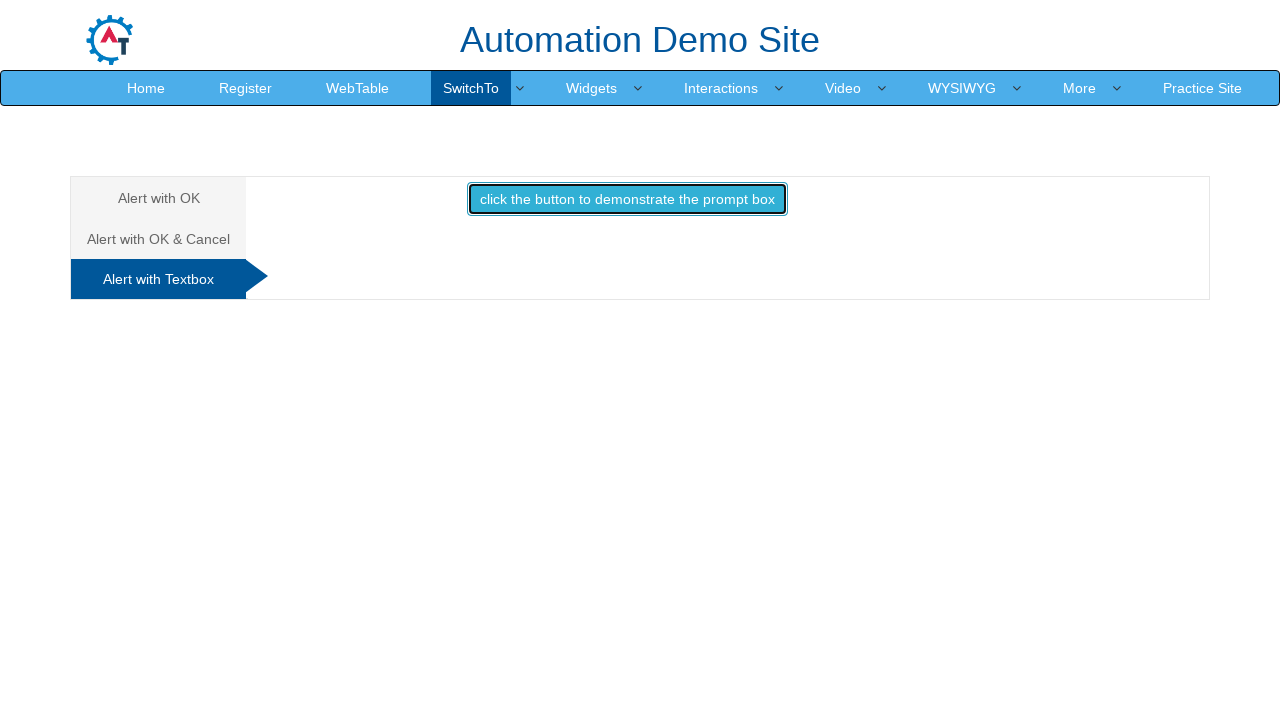